Tests browser prompt alert functionality by clicking a button to trigger a prompt, entering text into the prompt, accepting it, and verifying the result text is displayed on the page.

Starting URL: https://demoqa.com/alerts

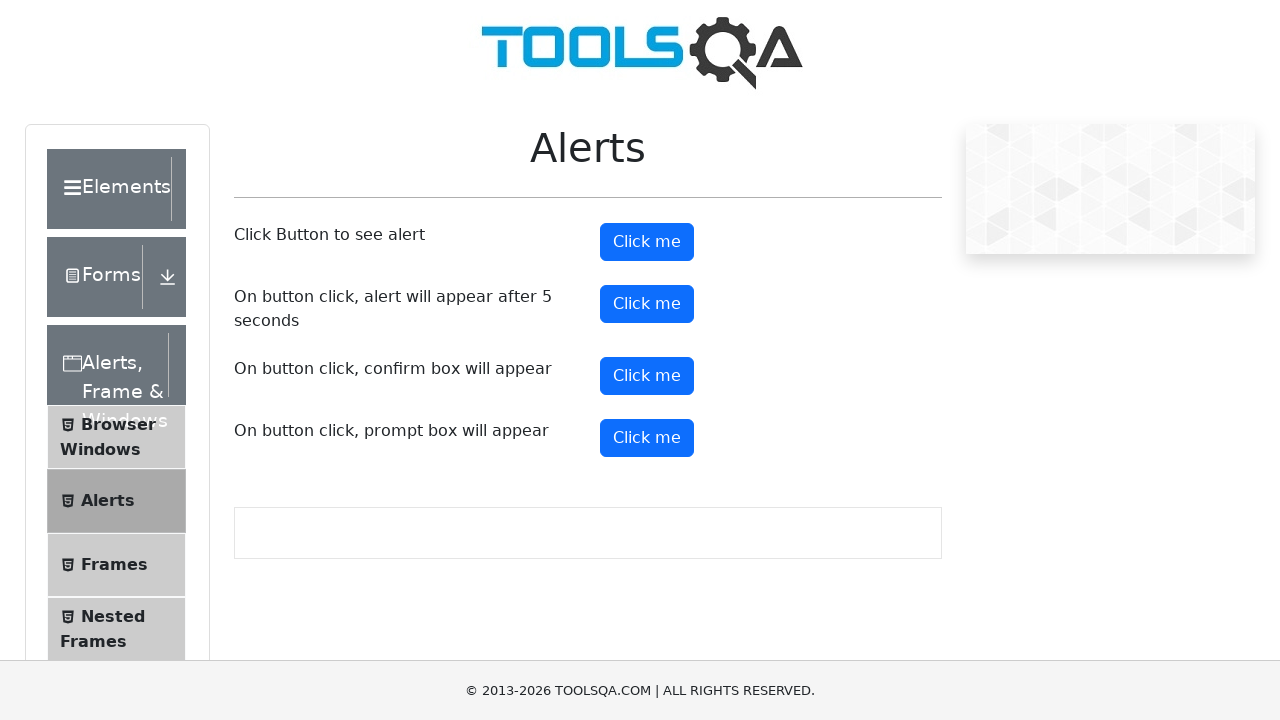

Set up dialog handler to accept prompt with text 'welcome to selenium'
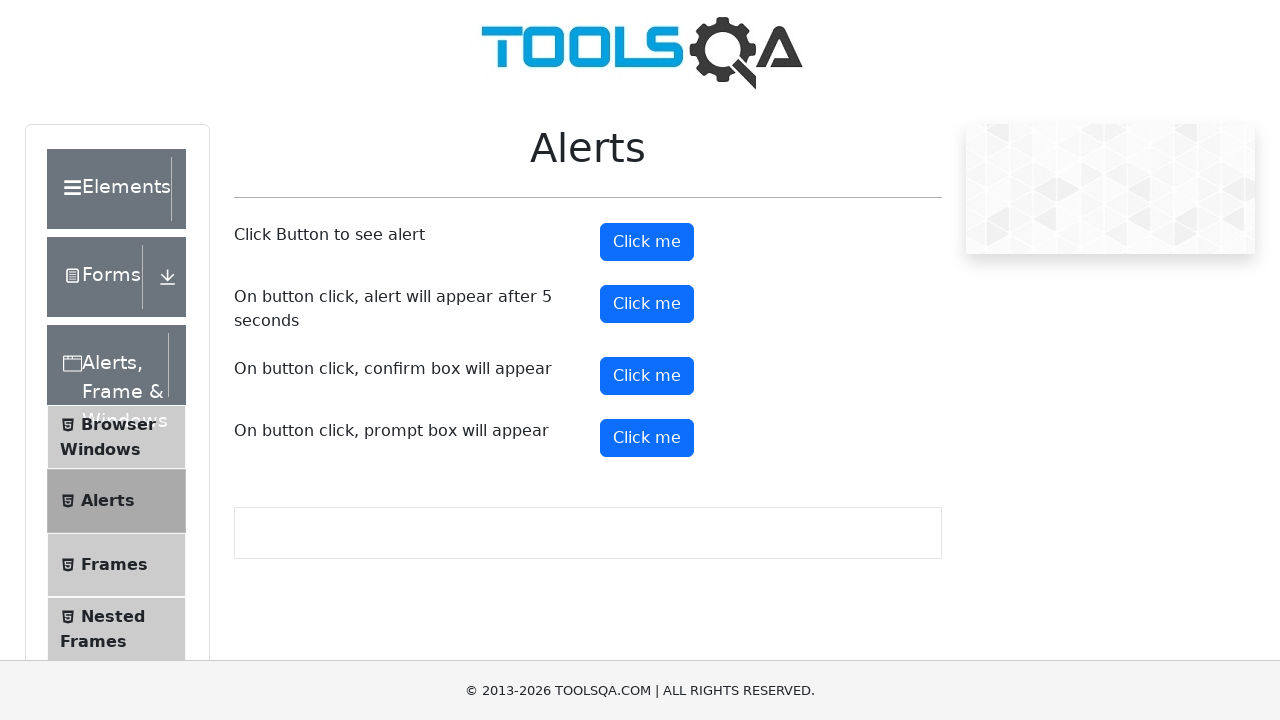

Clicked prompt button to trigger the alert dialog at (647, 438) on #promtButton
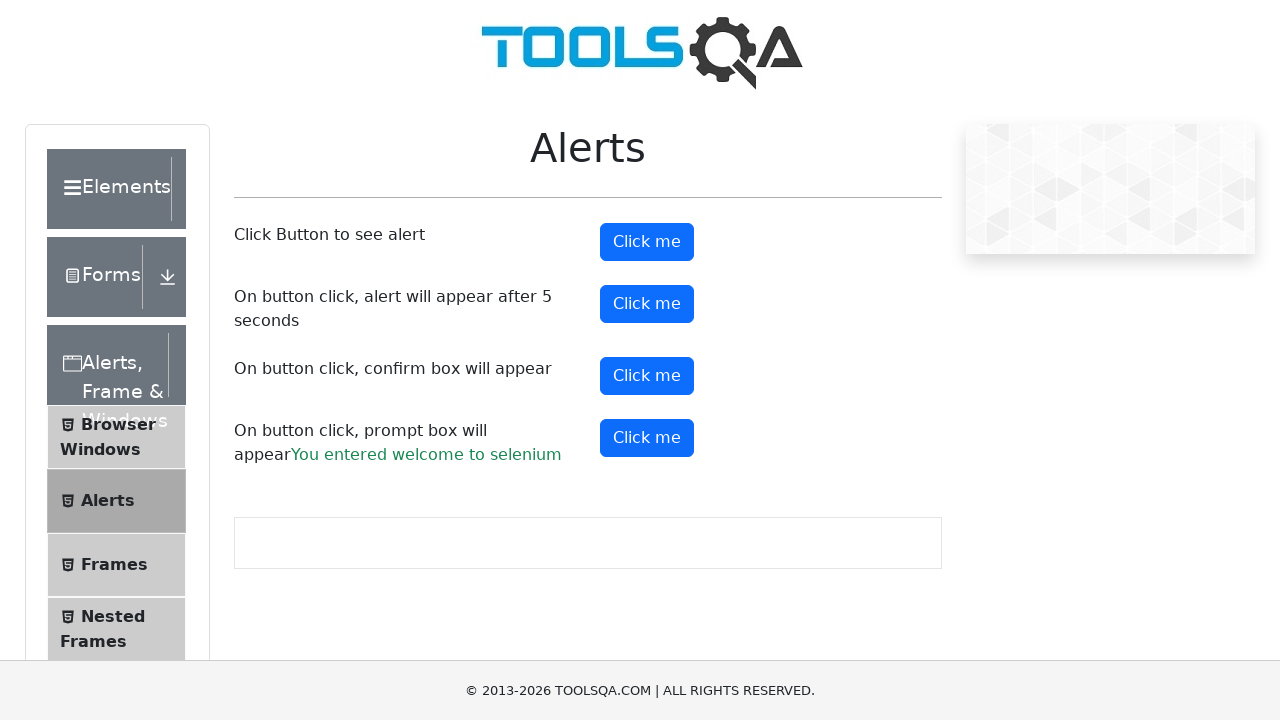

Prompt result text appeared on the page after accepting the prompt
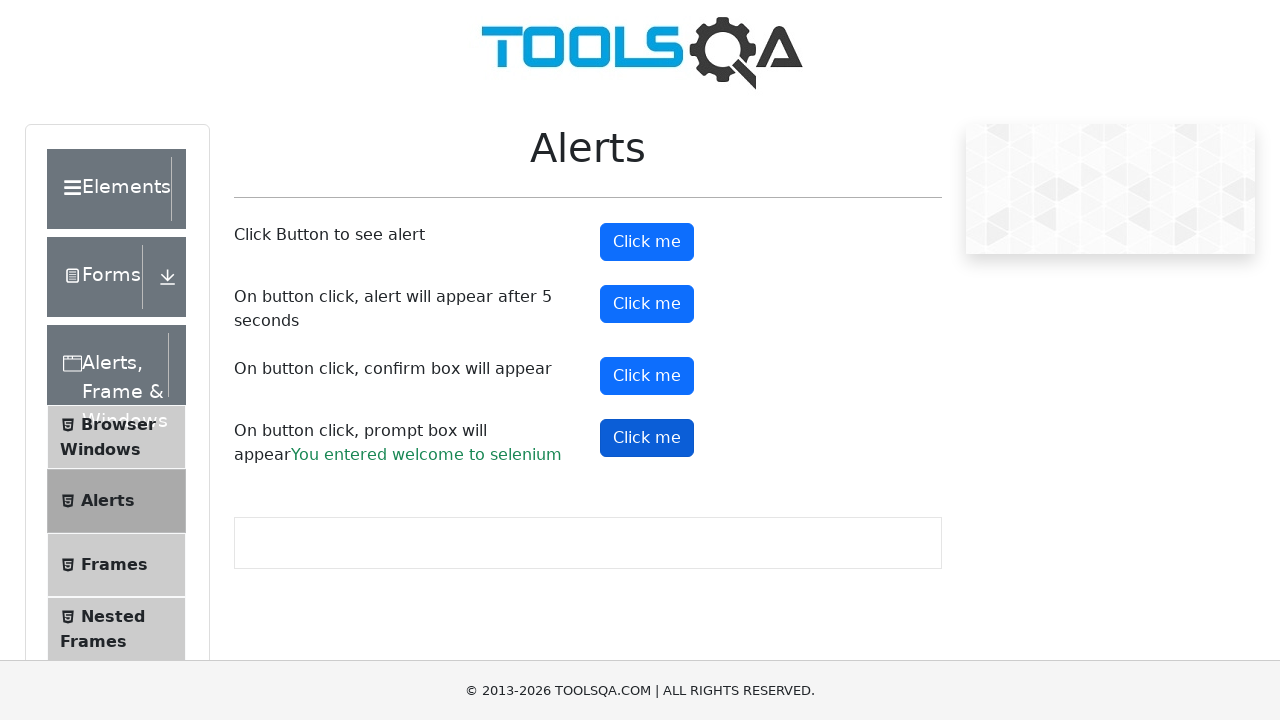

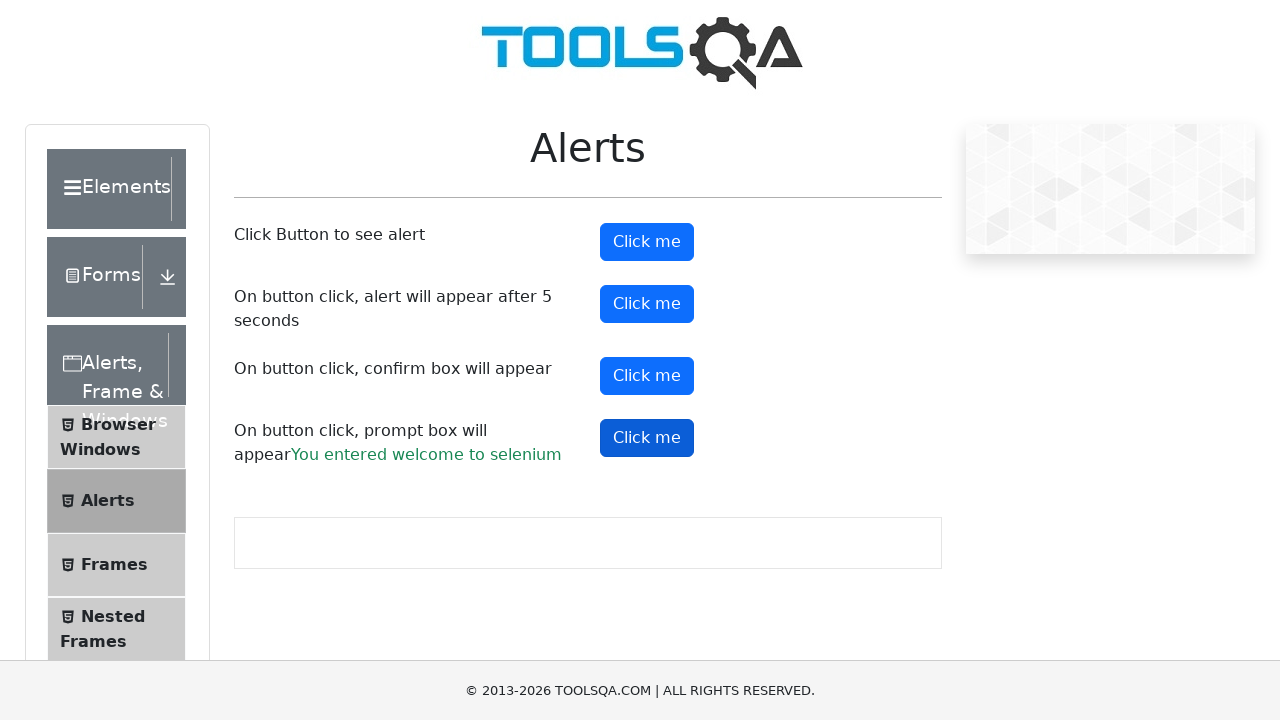